Tests the user registration flow by clicking Create Account, selecting email signup, accepting terms and conditions, and filling out the registration form with name, email, and password fields.

Starting URL: https://app.livesharenow.com/

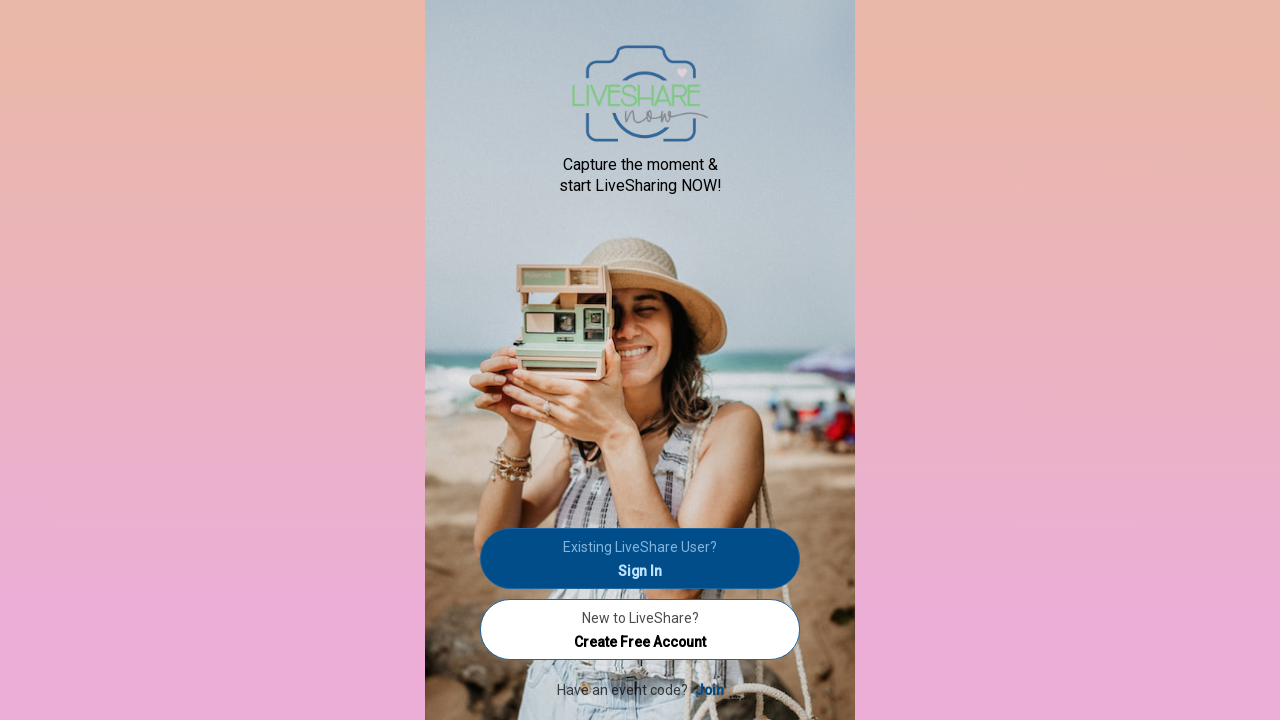

Waited for page to reach domcontentloaded state
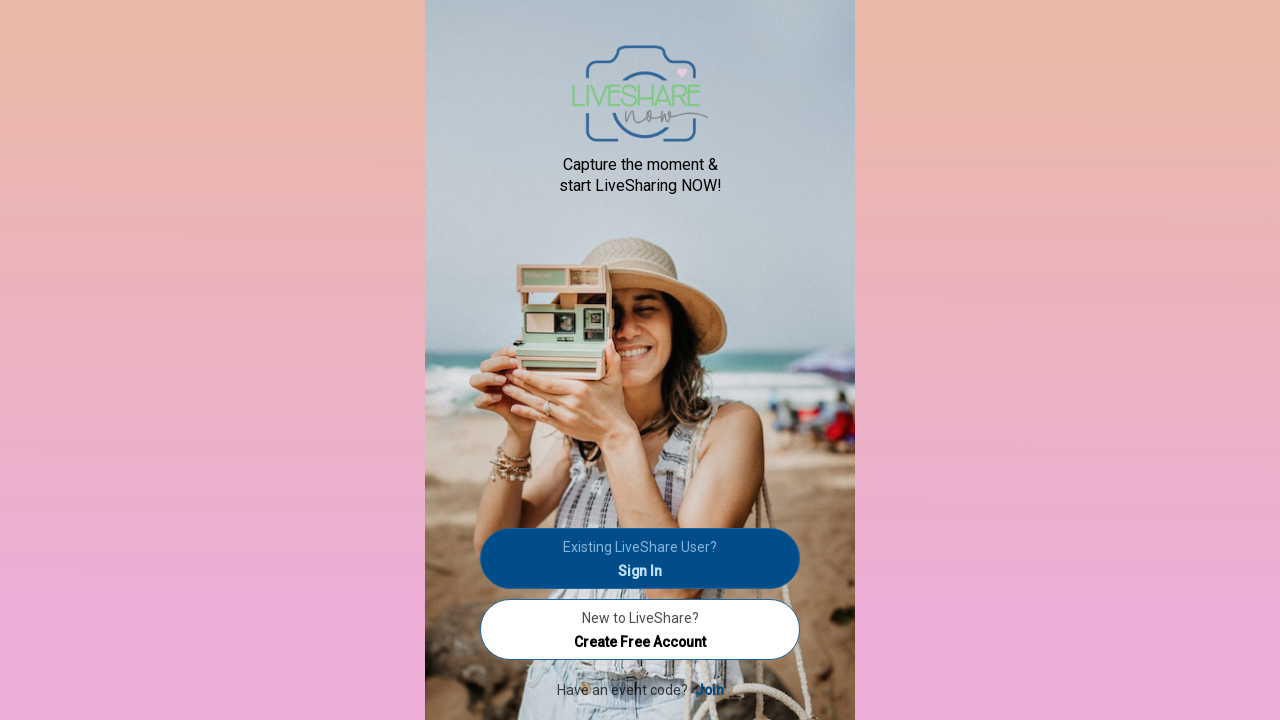

Waited 1 second for page initialization
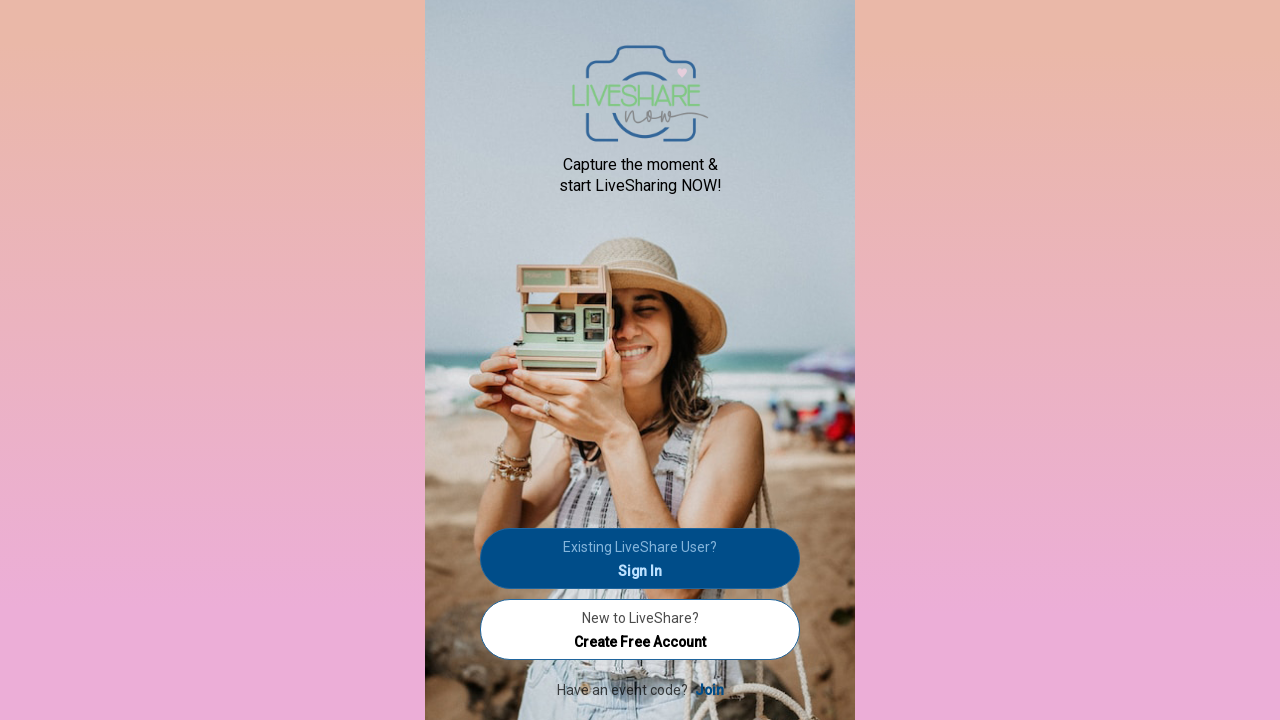

Create Free Account link became visible
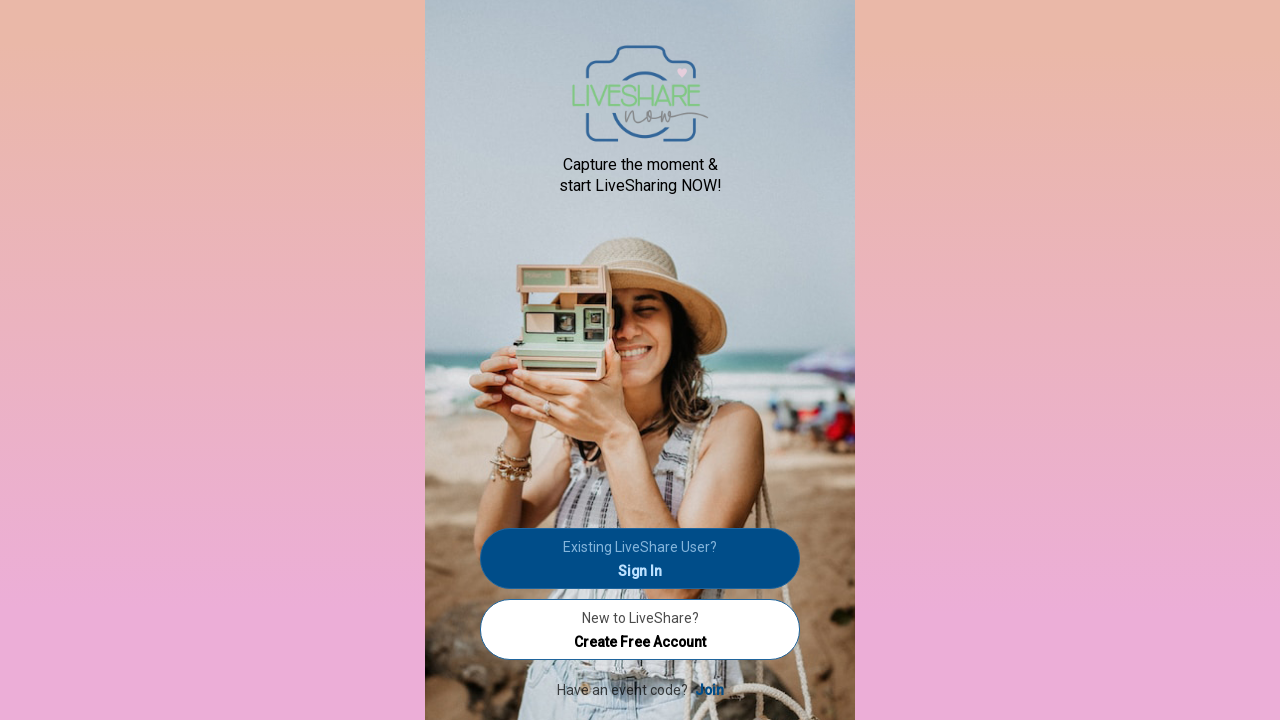

Clicked Create Free Account link at (640, 642) on text=Create Free Account >> nth=0
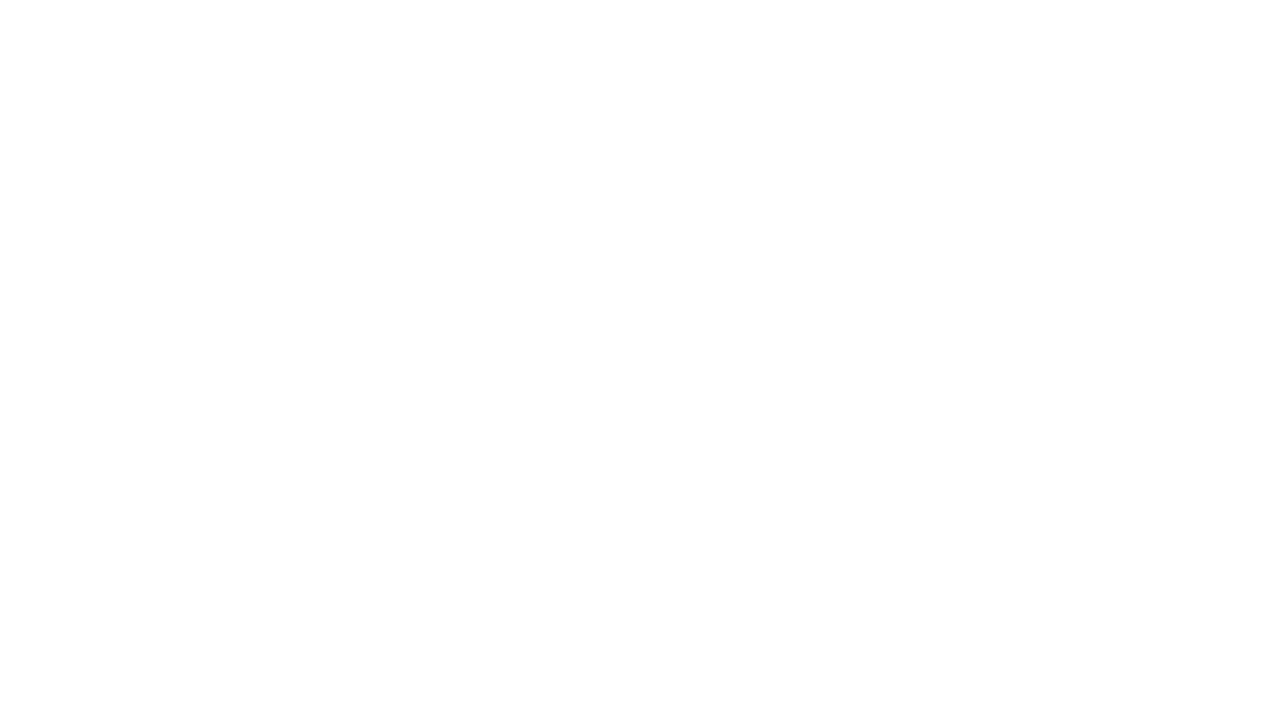

Waited 500ms after clicking Create Account
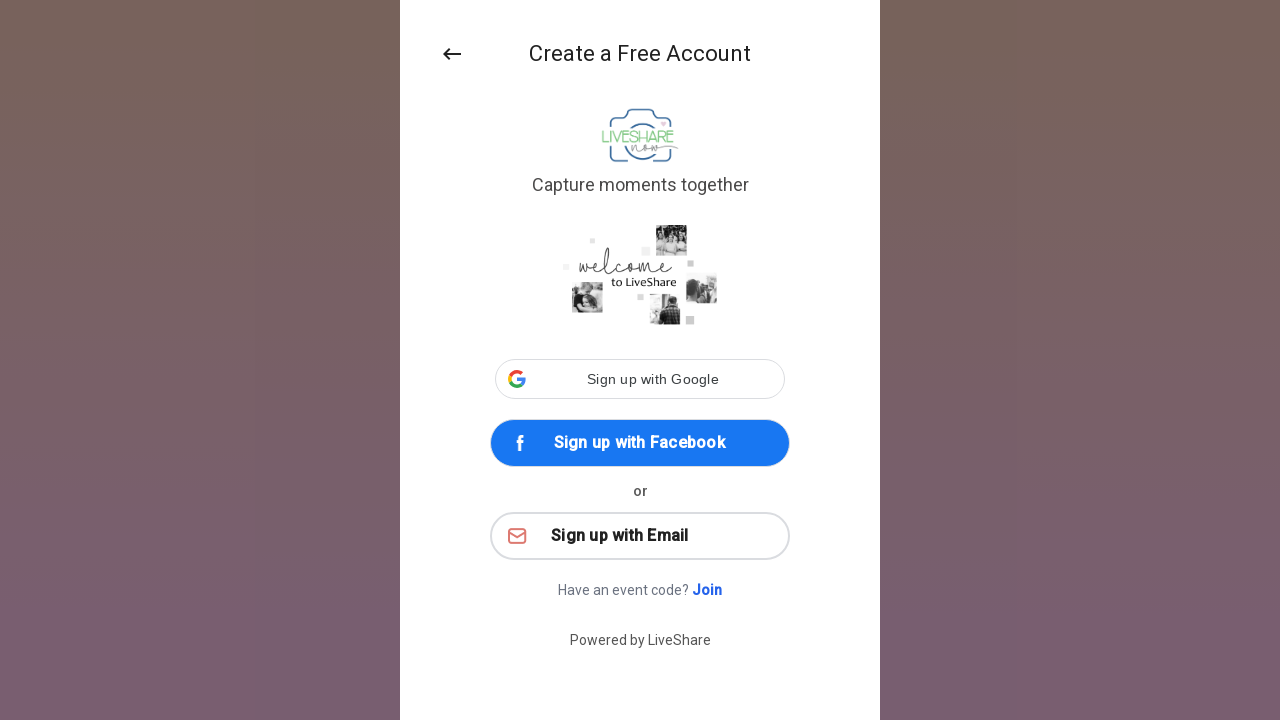

Clicked Sign in with Email button using selector: .btn-soicial:has-text("Email") at (640, 536) on .btn-soicial:has-text("Email") >> nth=0
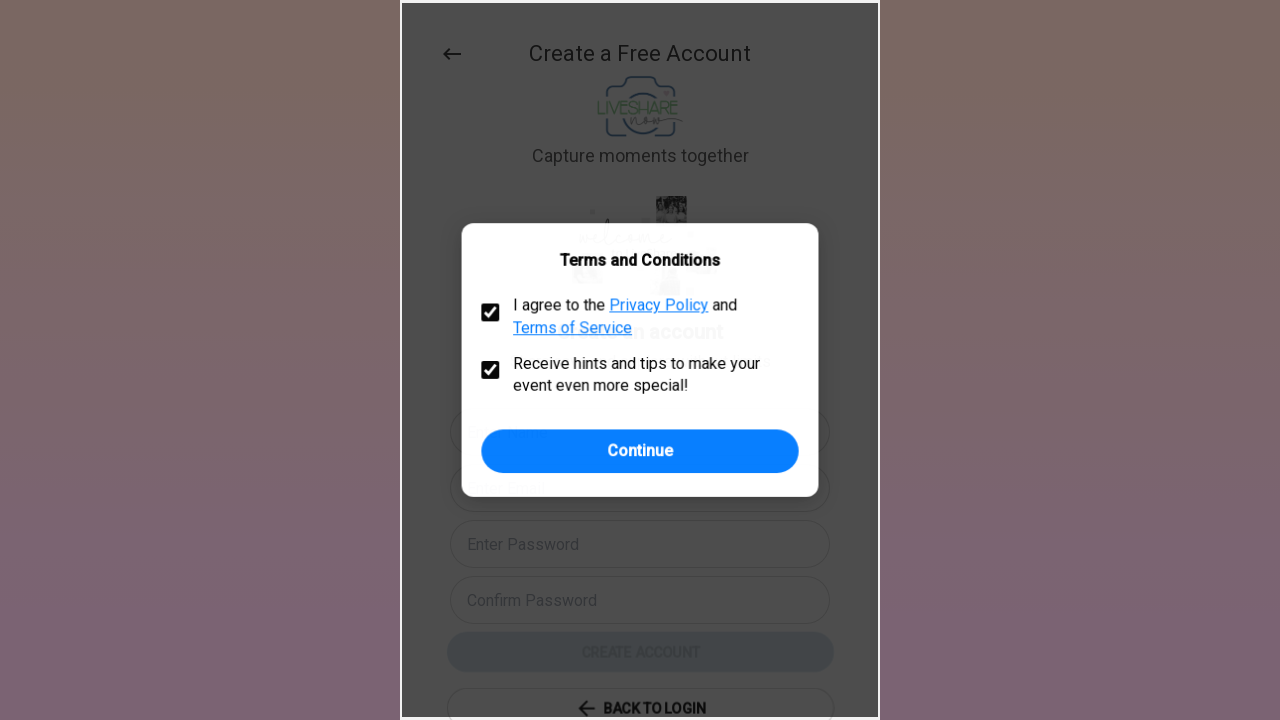

Waited 500ms after clicking email button
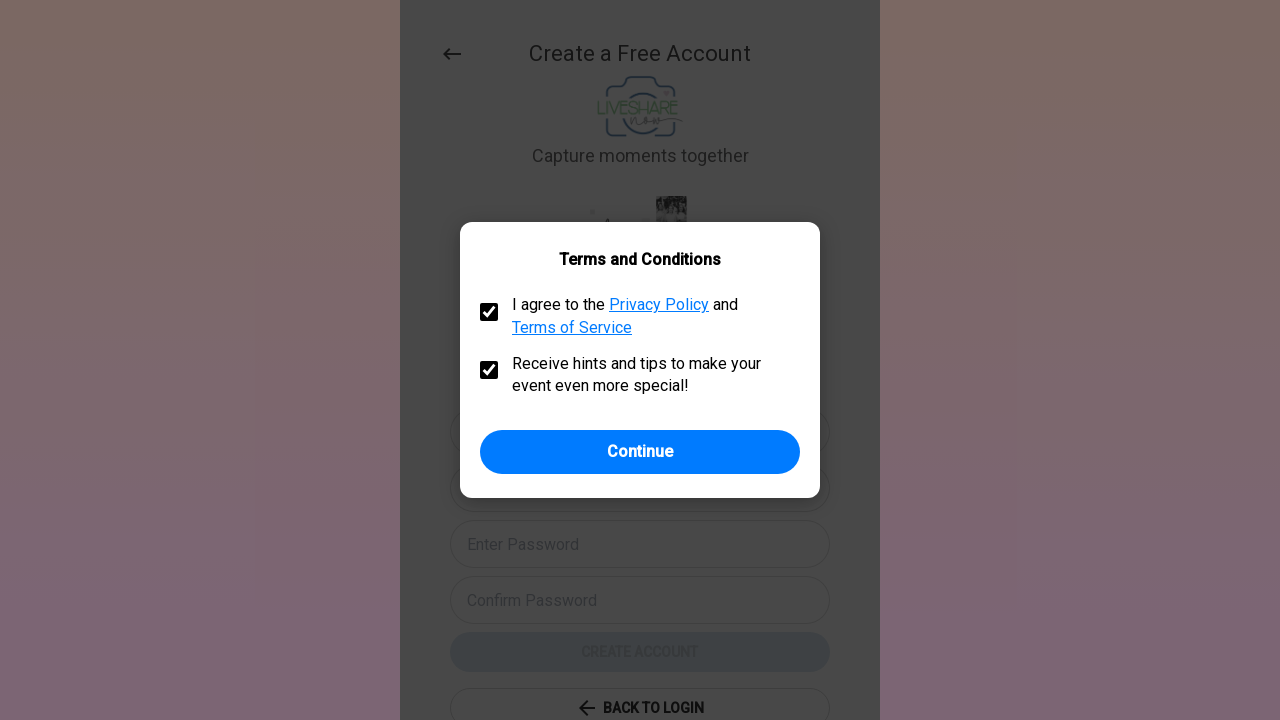

Terms and Conditions dialog is visible
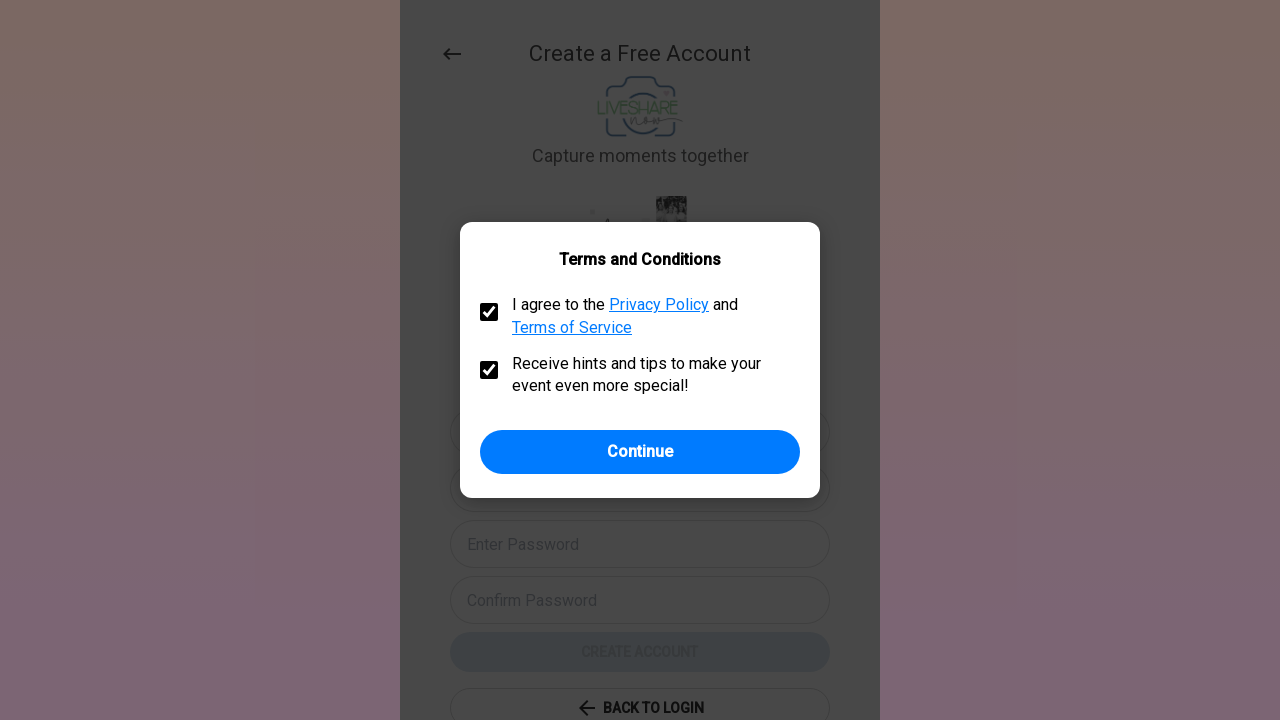

Clicked terms checkbox 1 of 2 at (489, 312) on app-terms-dialog >> nth=0 >> input[type="checkbox"] >> nth=0
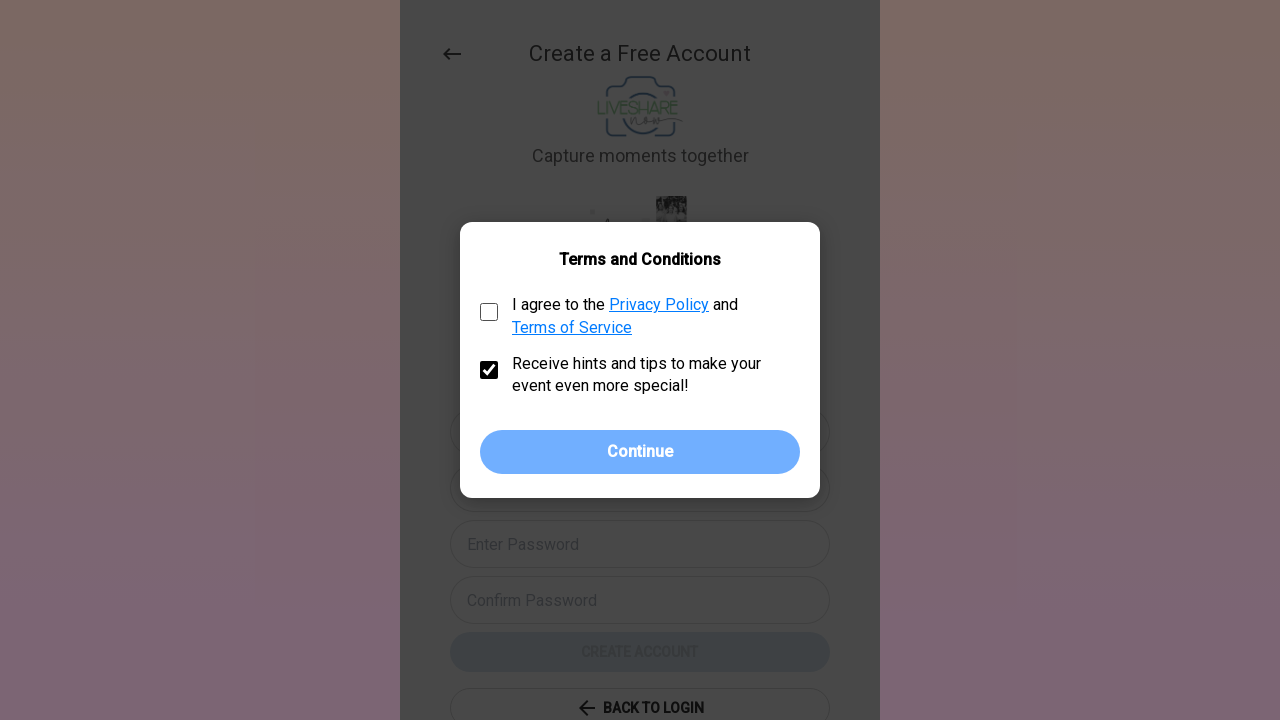

Clicked terms checkbox 2 of 2 at (489, 370) on app-terms-dialog >> nth=0 >> input[type="checkbox"] >> nth=1
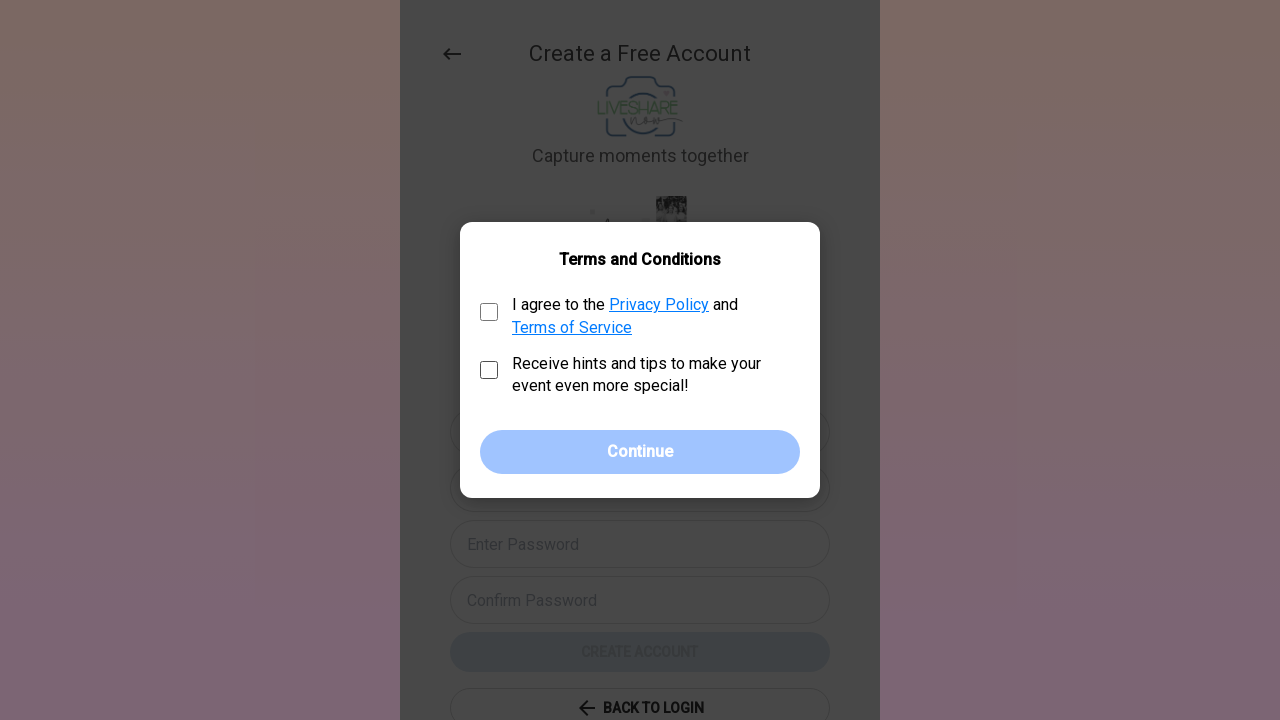

Clicked Continue/OK button to confirm terms and conditions at (640, 452) on app-terms-dialog >> nth=0 >> button:has-text("Continue"), button:has-text("OK") 
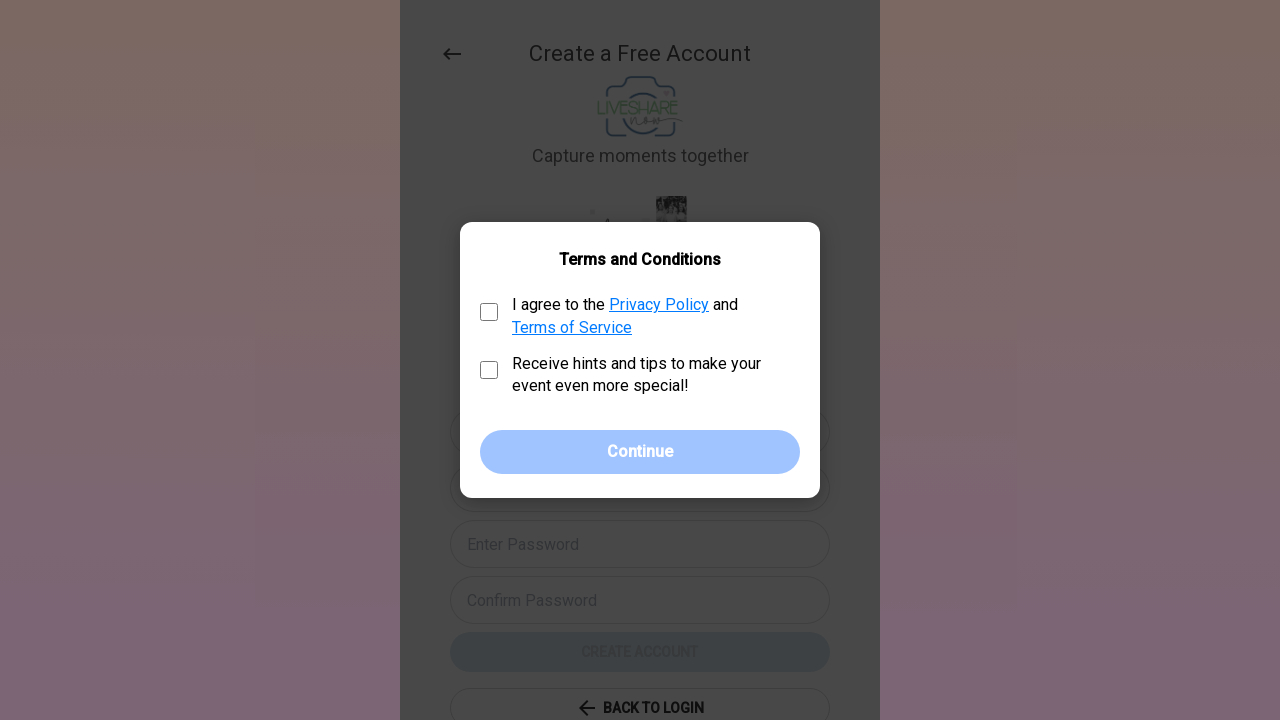

Waited 500ms after confirming terms
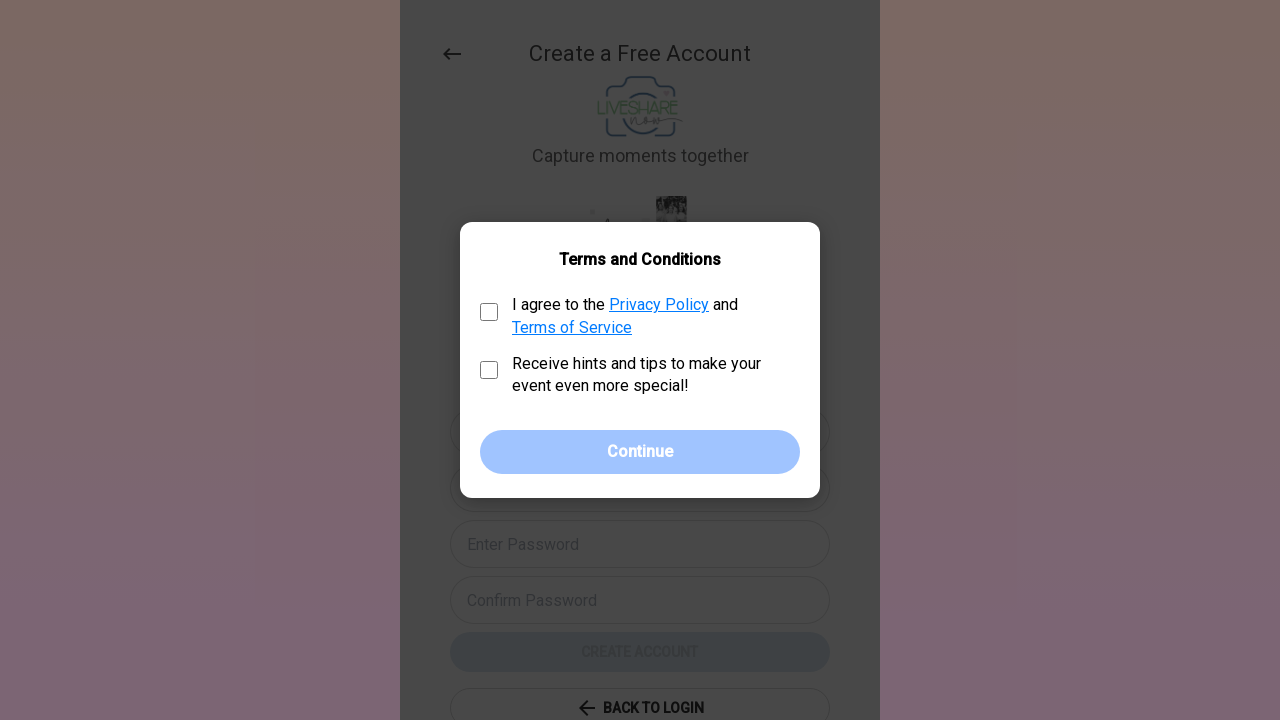

Generated random user data - name: auto_user_1772502659988, email: auto_1772502659988@gmail.com
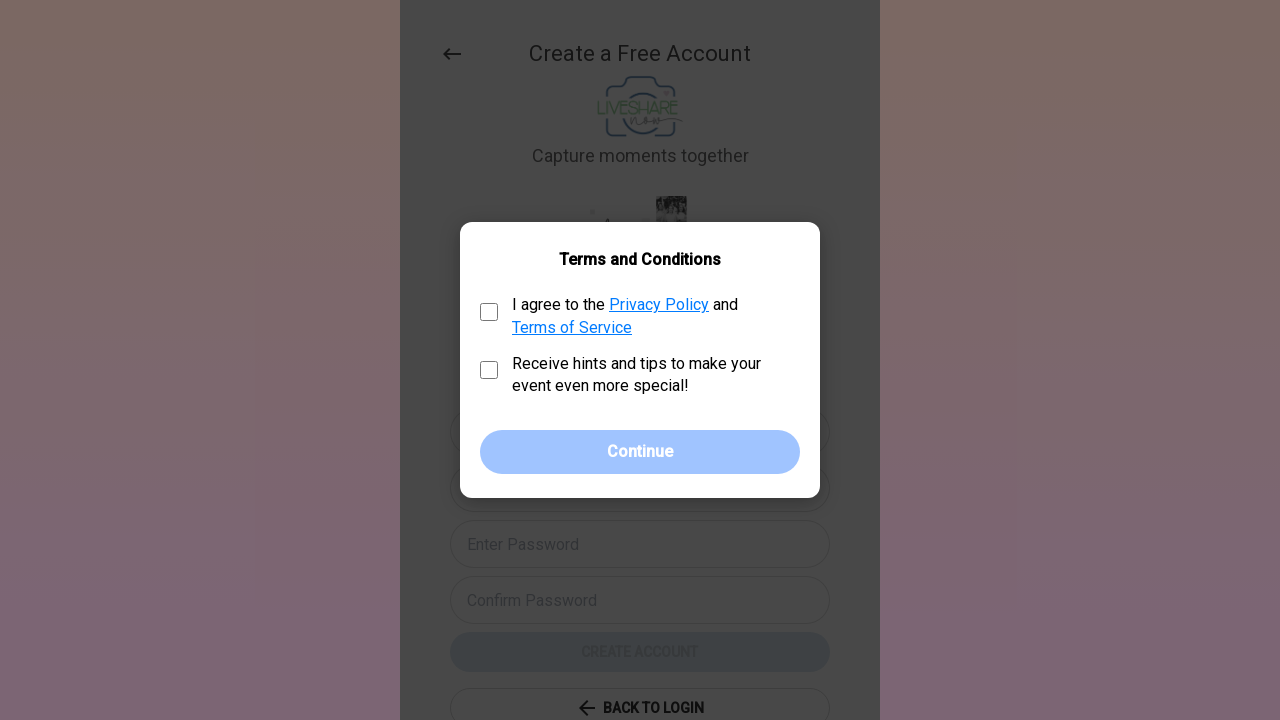

Waited 1 second for signup form to be ready
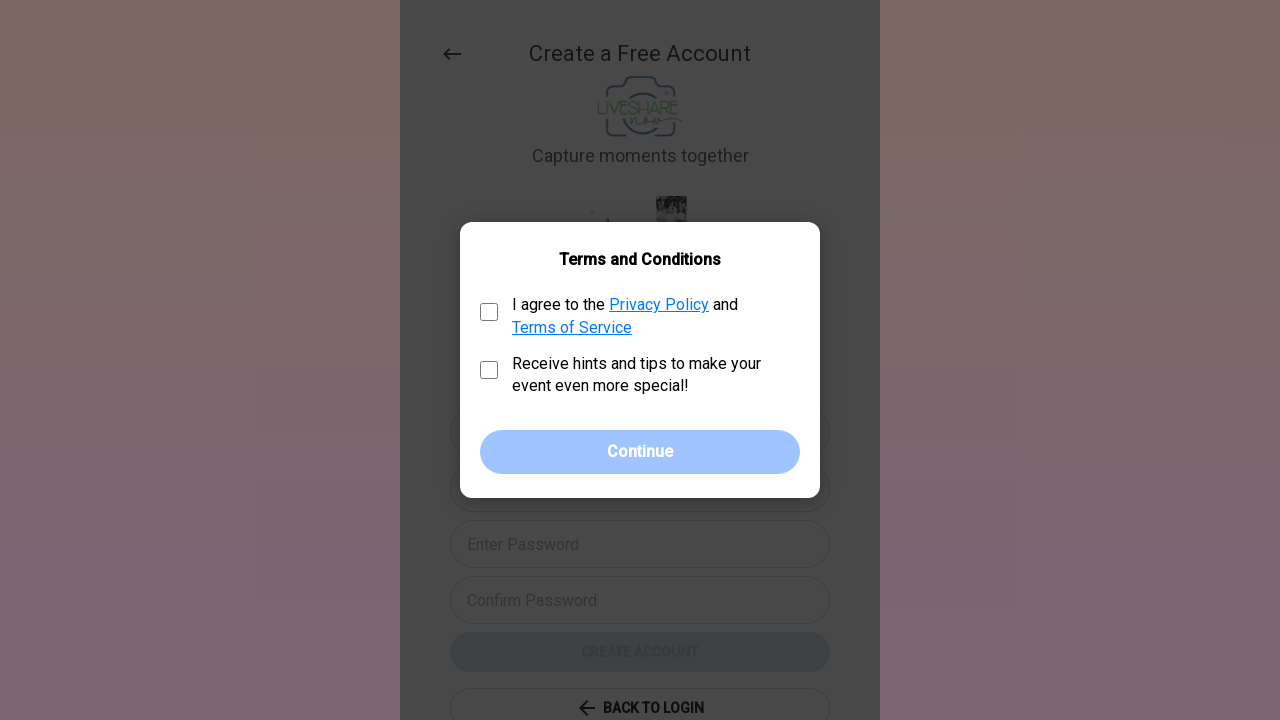

Name input field became visible
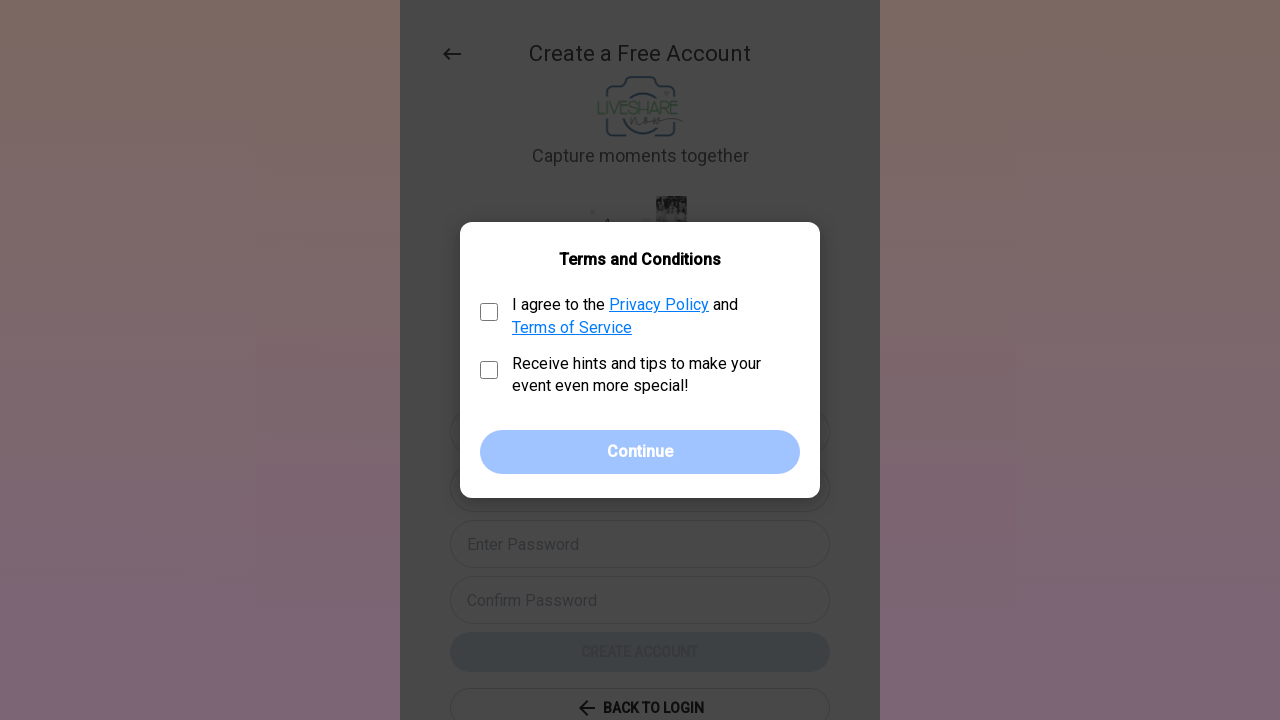

Filled name field with: auto_user_1772502659988 on input[placeholder="Enter Name"] >> nth=0
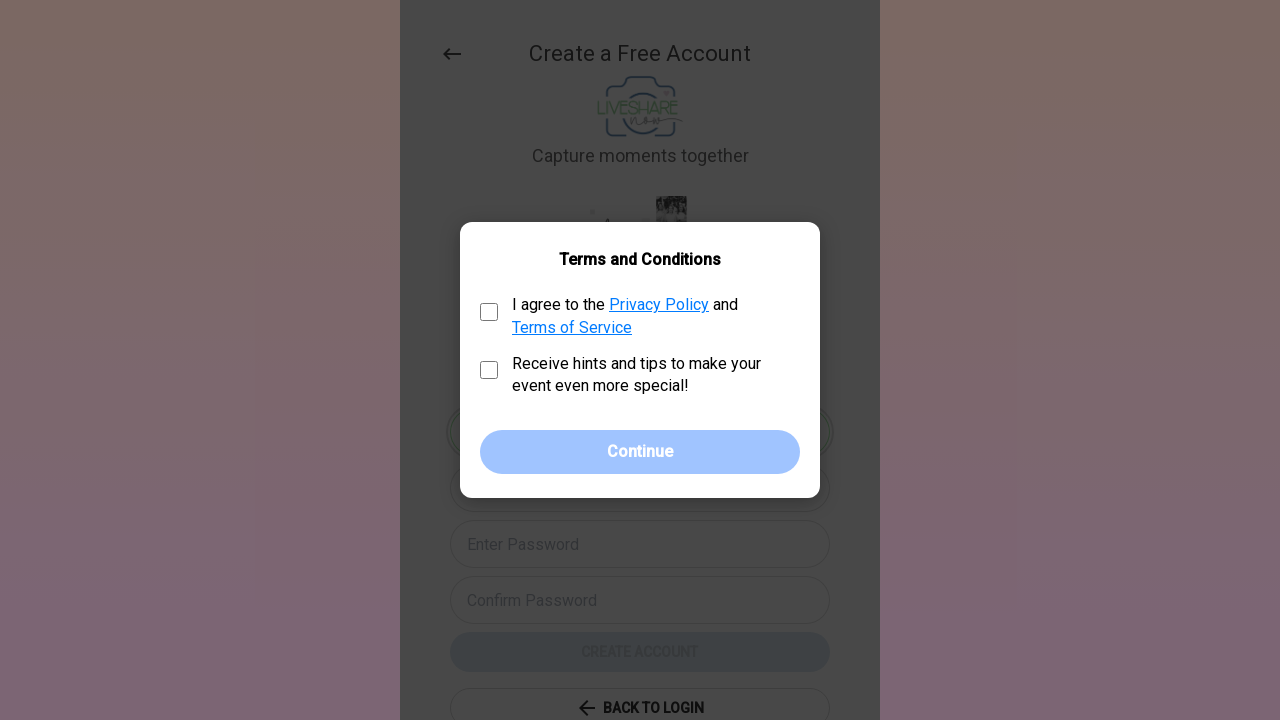

Pressed Enter key after name field
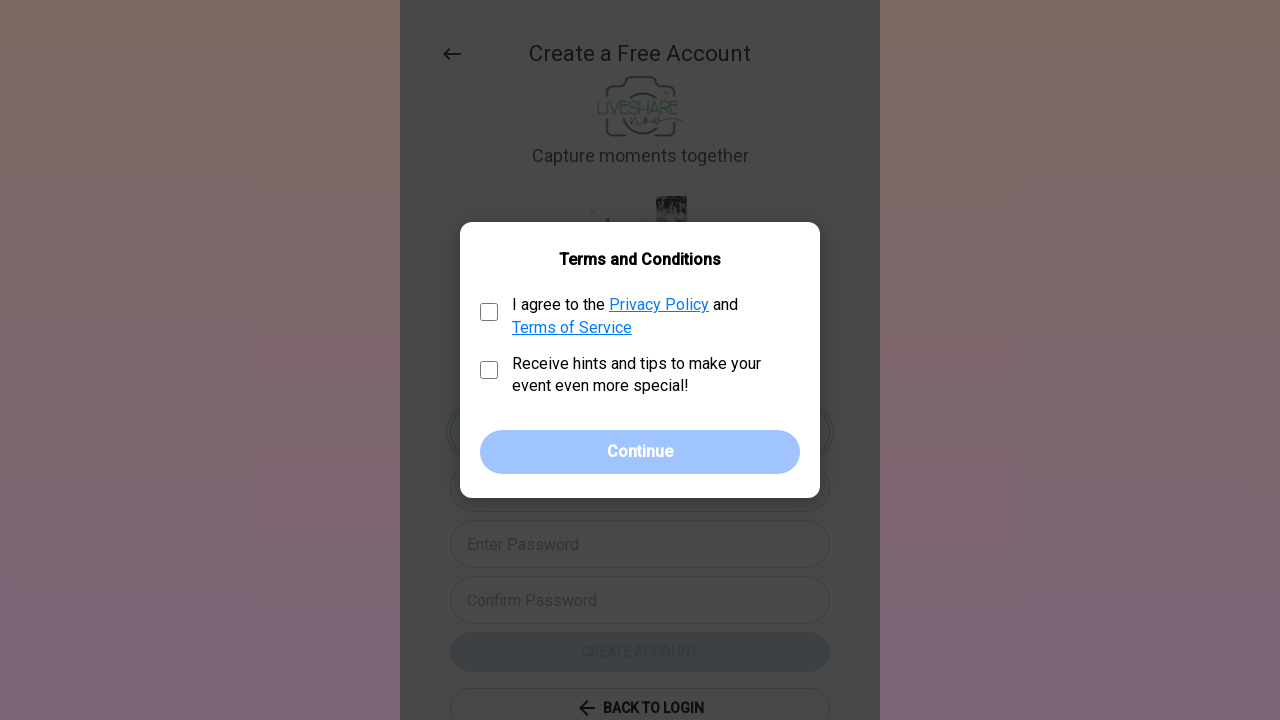

Waited 1 second after entering name
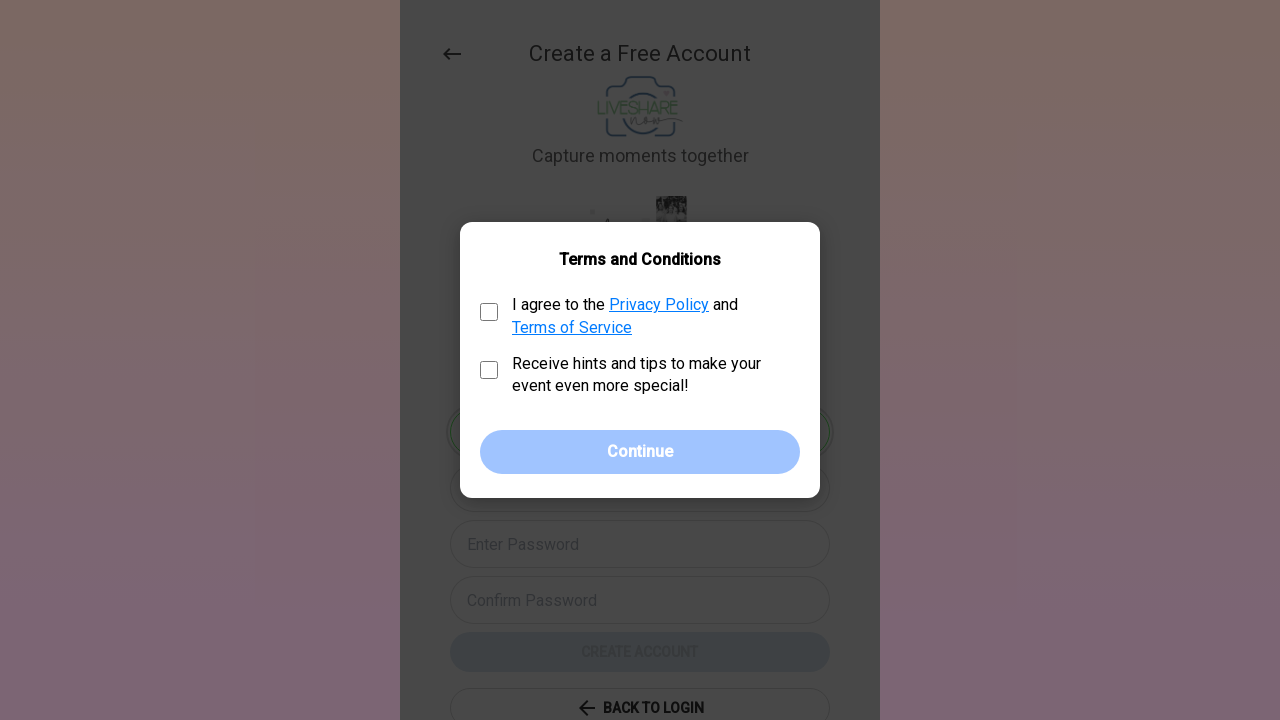

Filled email field with: auto_1772502659988@gmail.com on input[placeholder="Enter Email"] >> nth=0
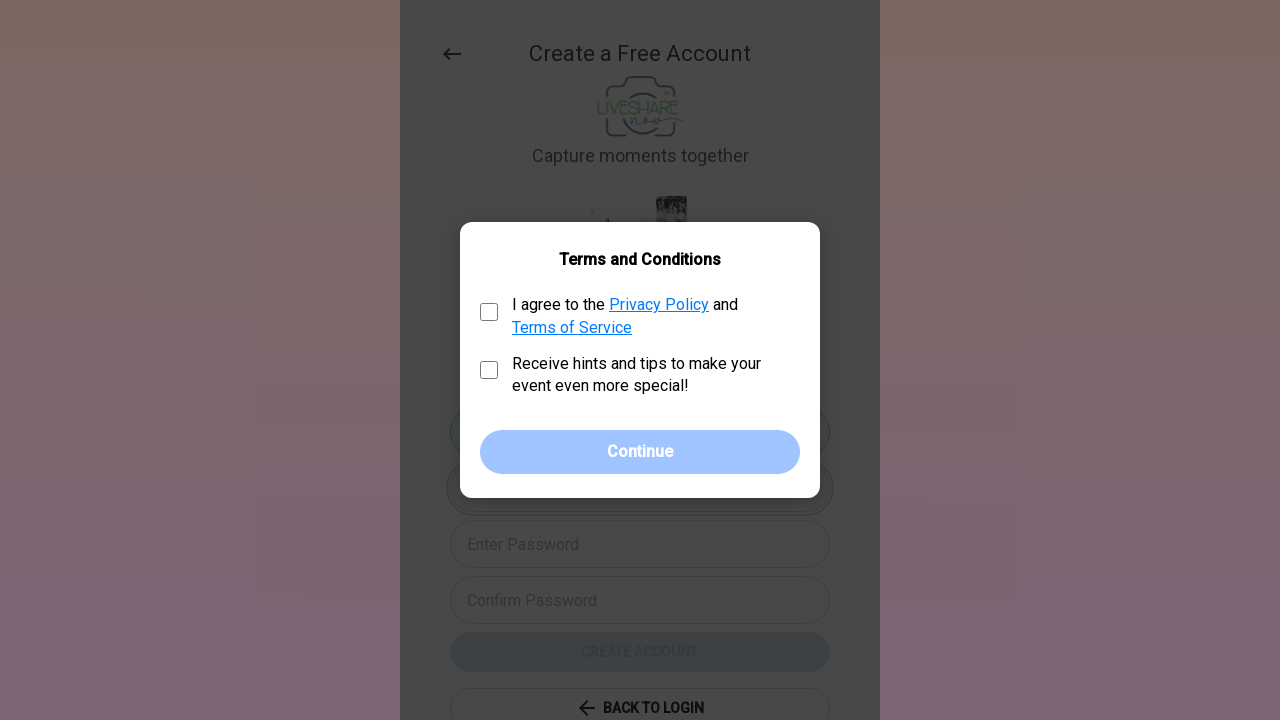

Waited 1 second after entering email
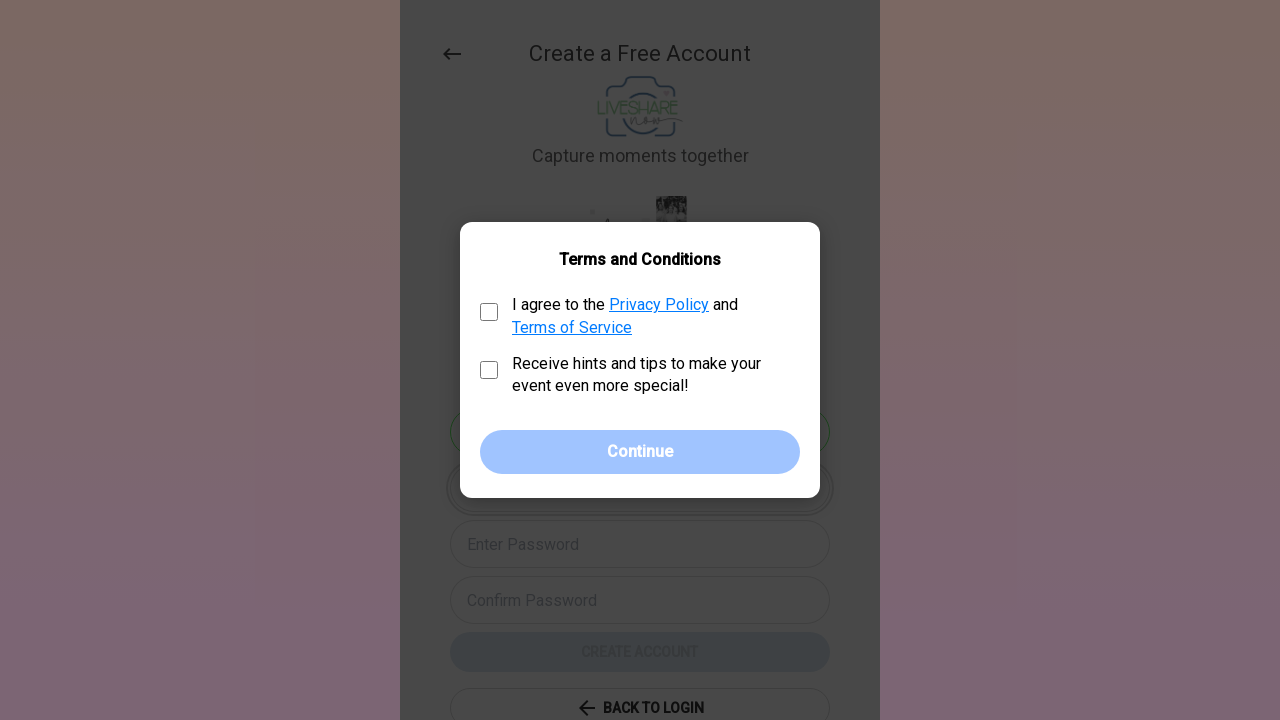

Pressed Enter key after email field
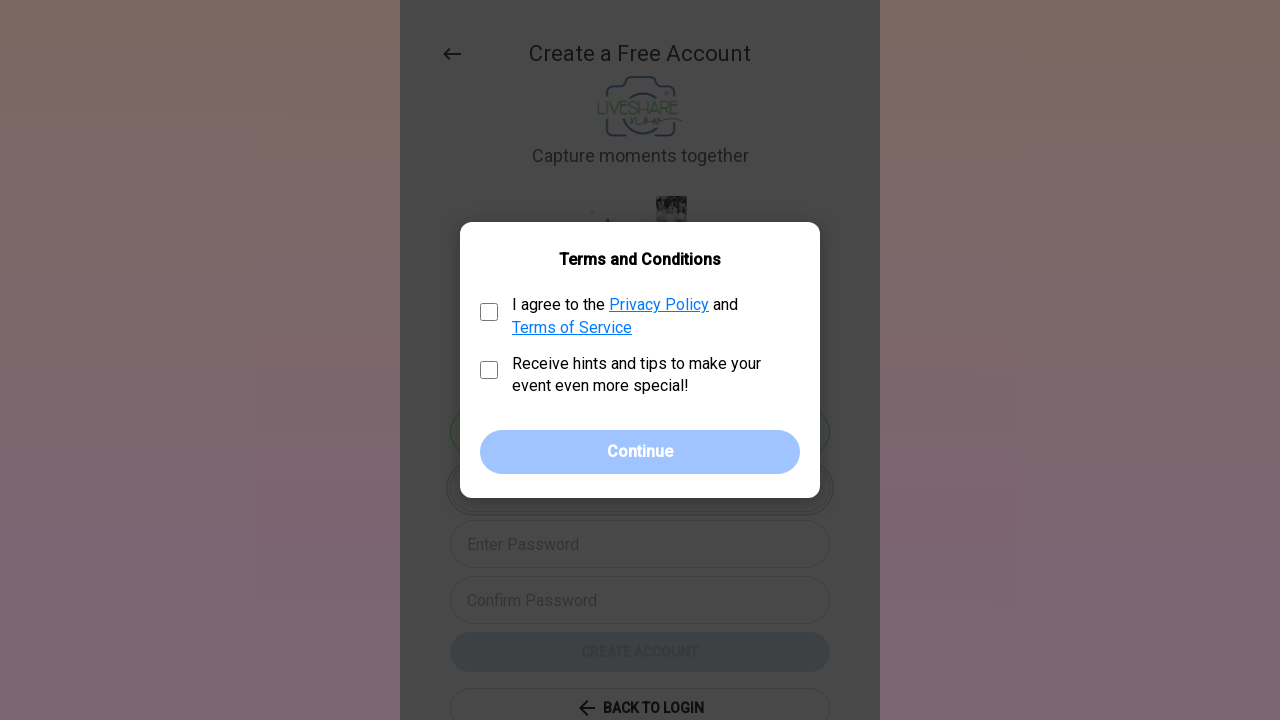

Filled password field with secure password on input[placeholder="Enter Password"] >> nth=0
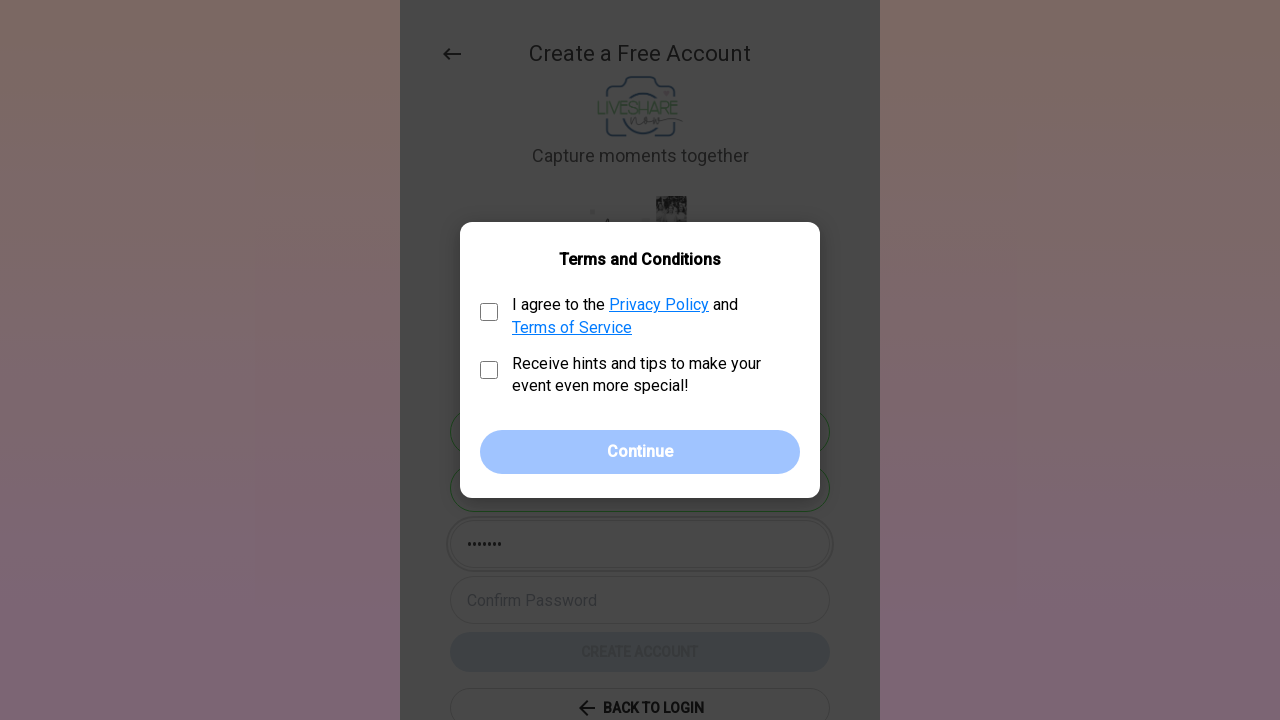

Waited 1 second after entering password
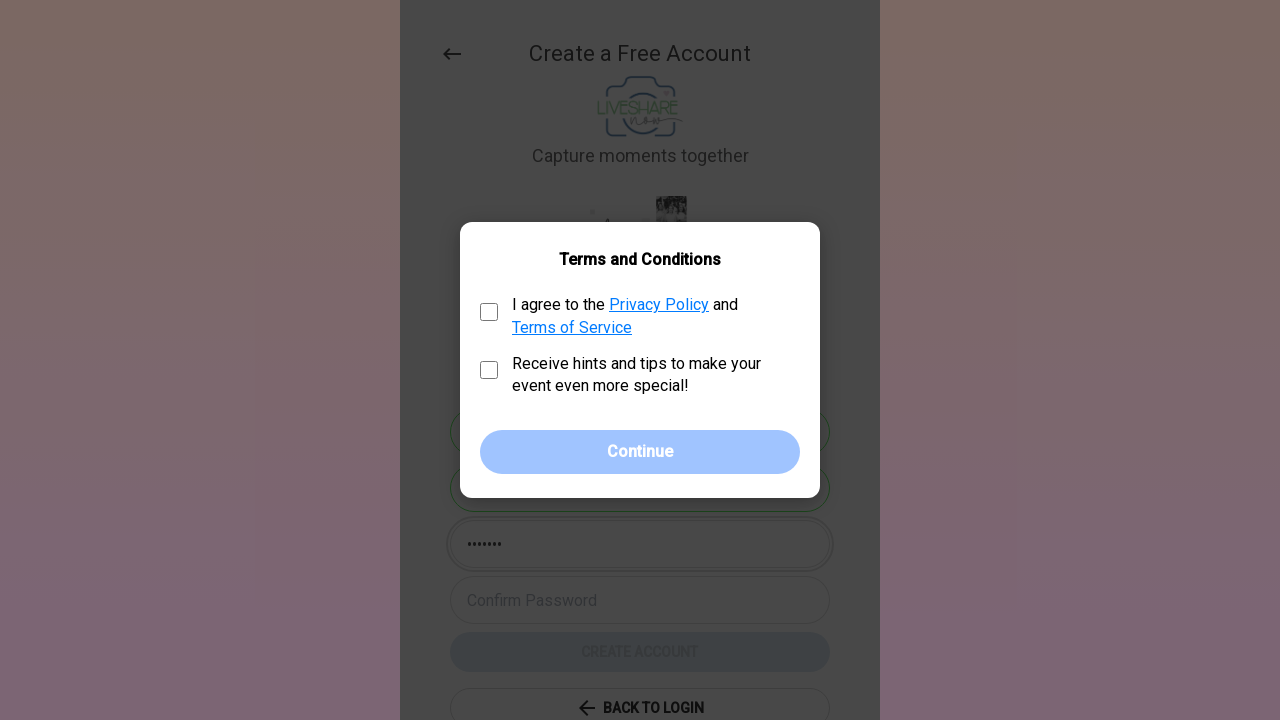

Pressed Enter key after password field
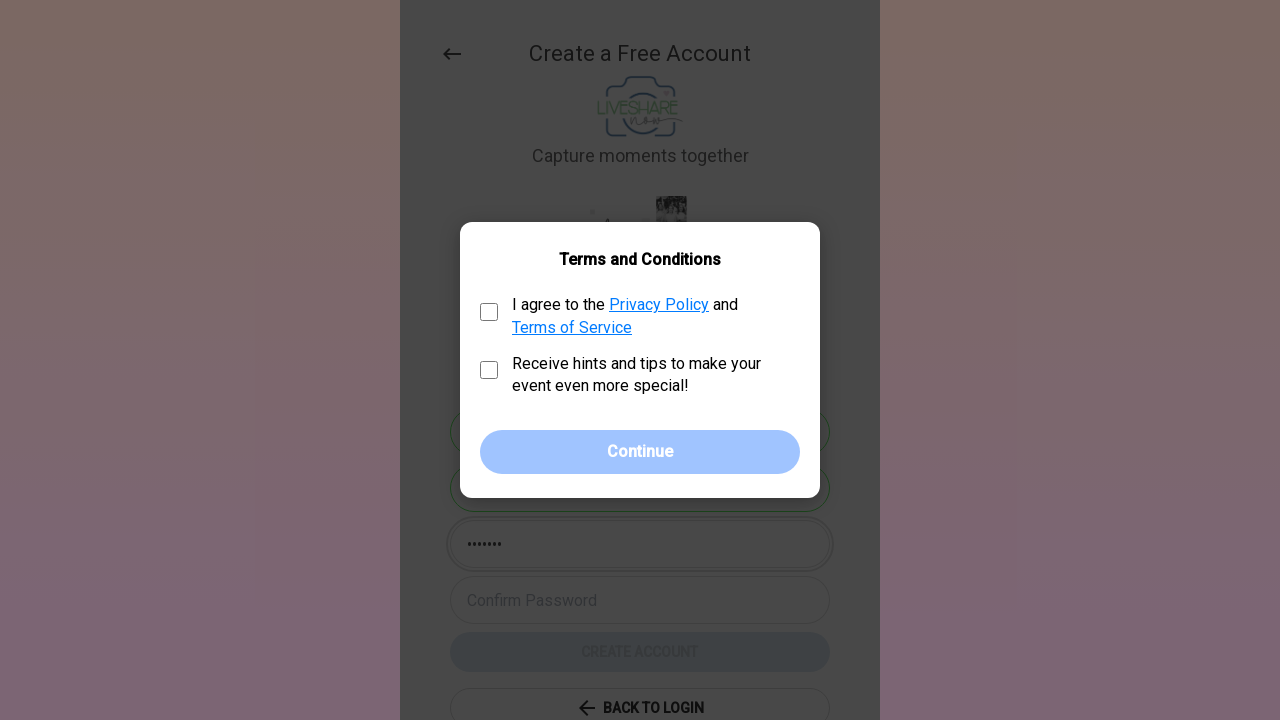

Filled confirm password field with matching password on input[placeholder="Confirm Password"] >> nth=0
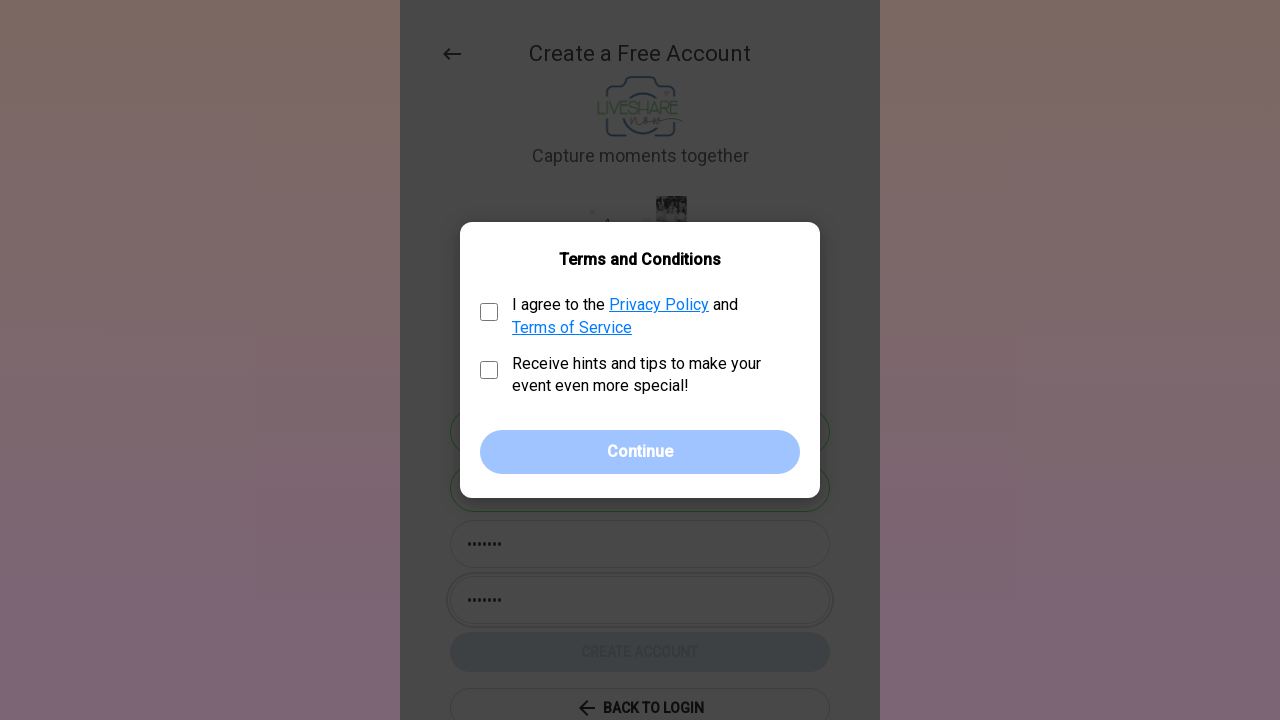

Waited 1 second after entering confirm password
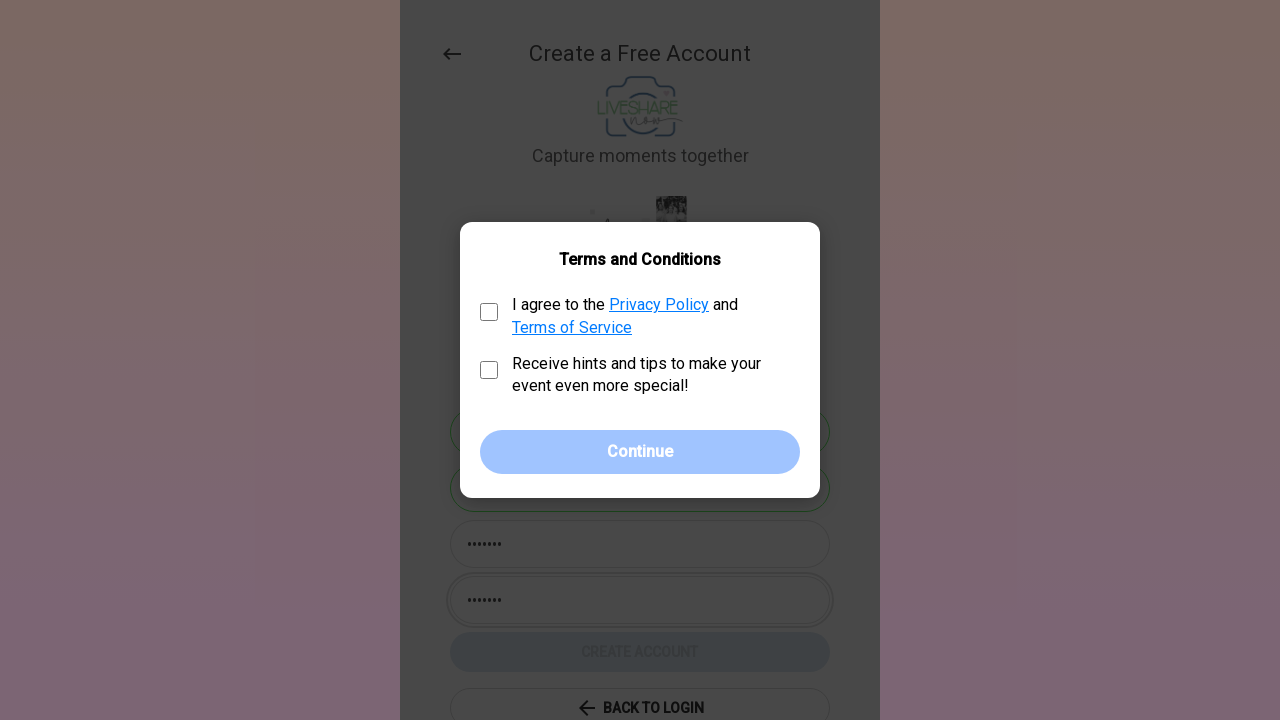

Re-filled password field with secure password on input[placeholder="Enter Password"] >> nth=0
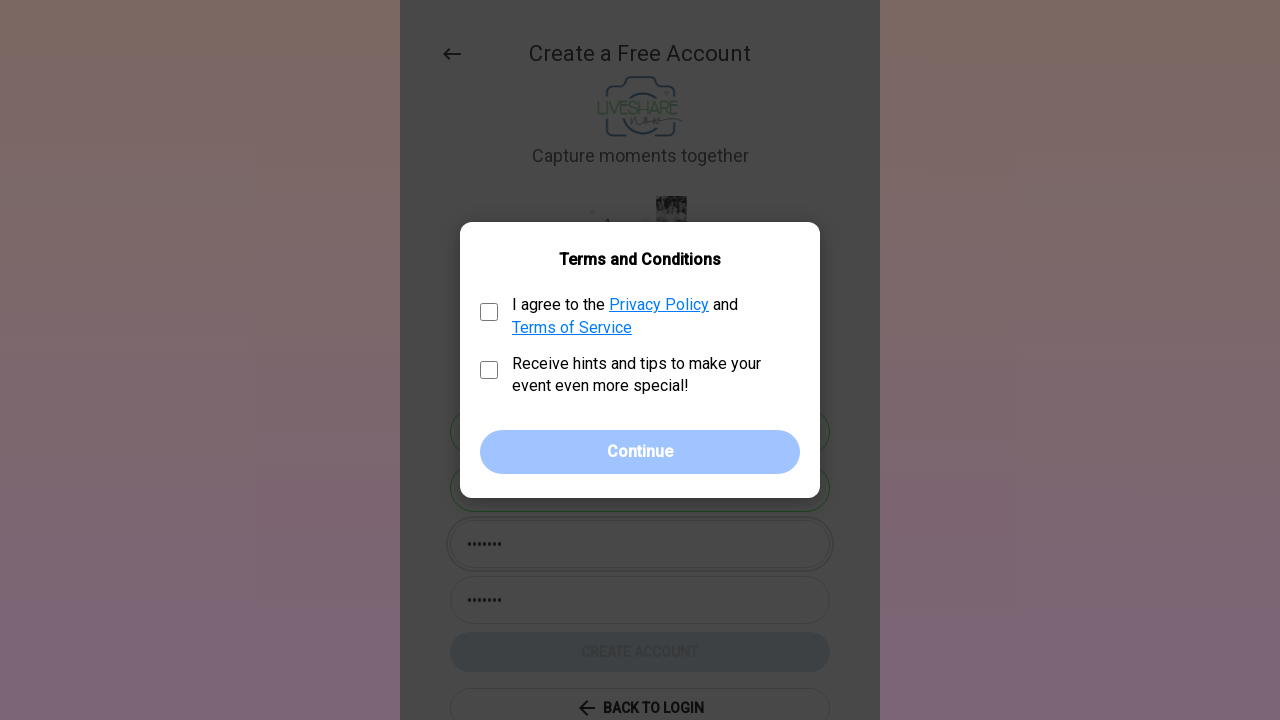

Pressed Enter key to submit registration form
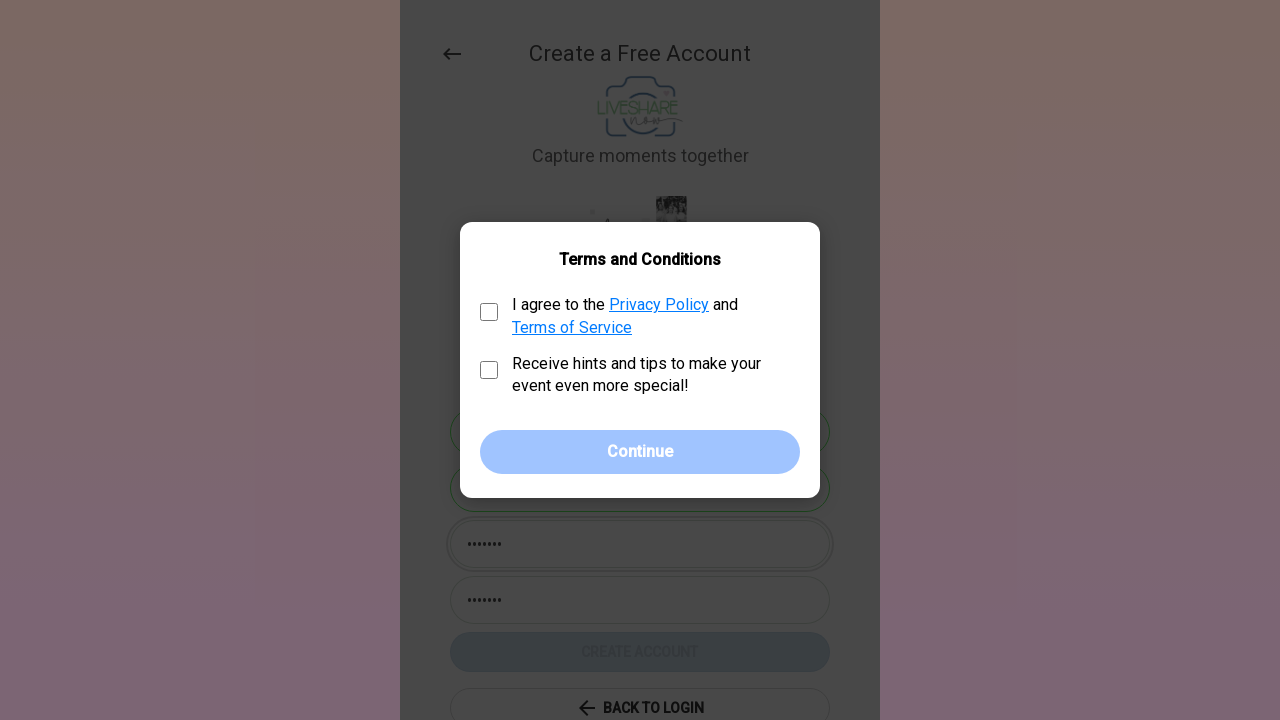

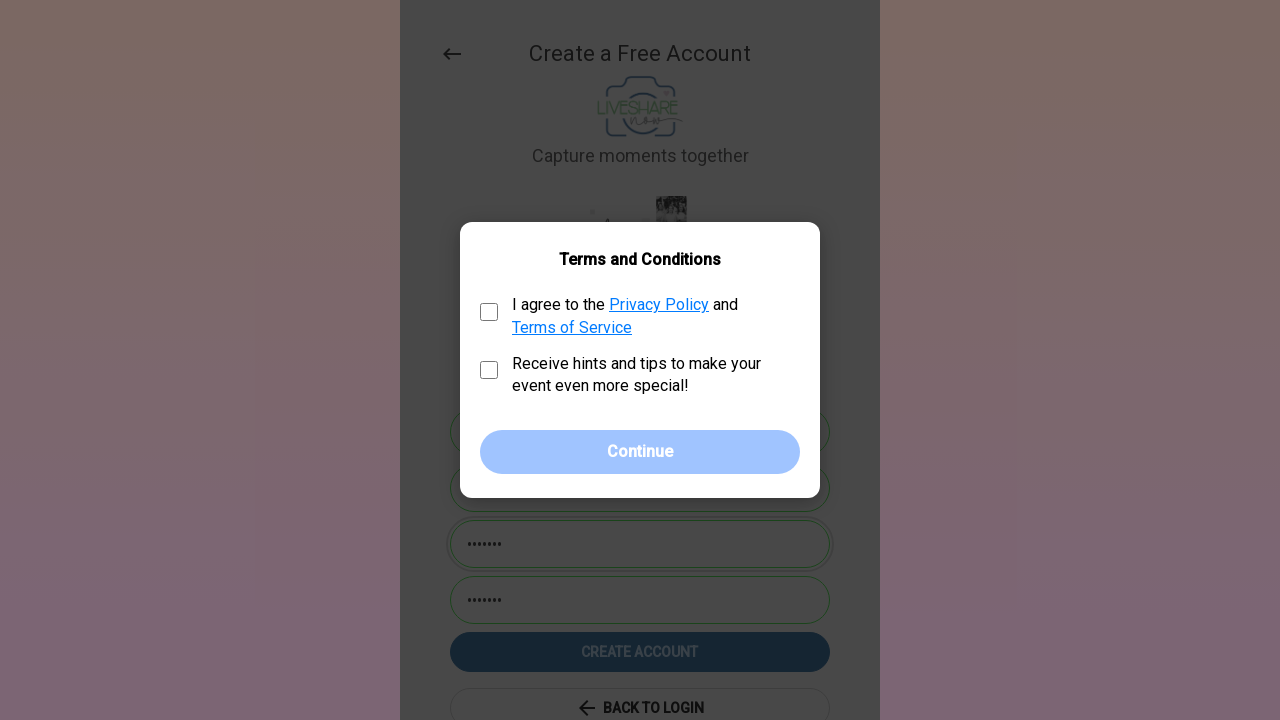